Tests the onboarding screen flow by clicking through 6 "Next" buttons to complete the onboarding and reach the login page

Starting URL: https://traxionpay-app.web.app/#/login

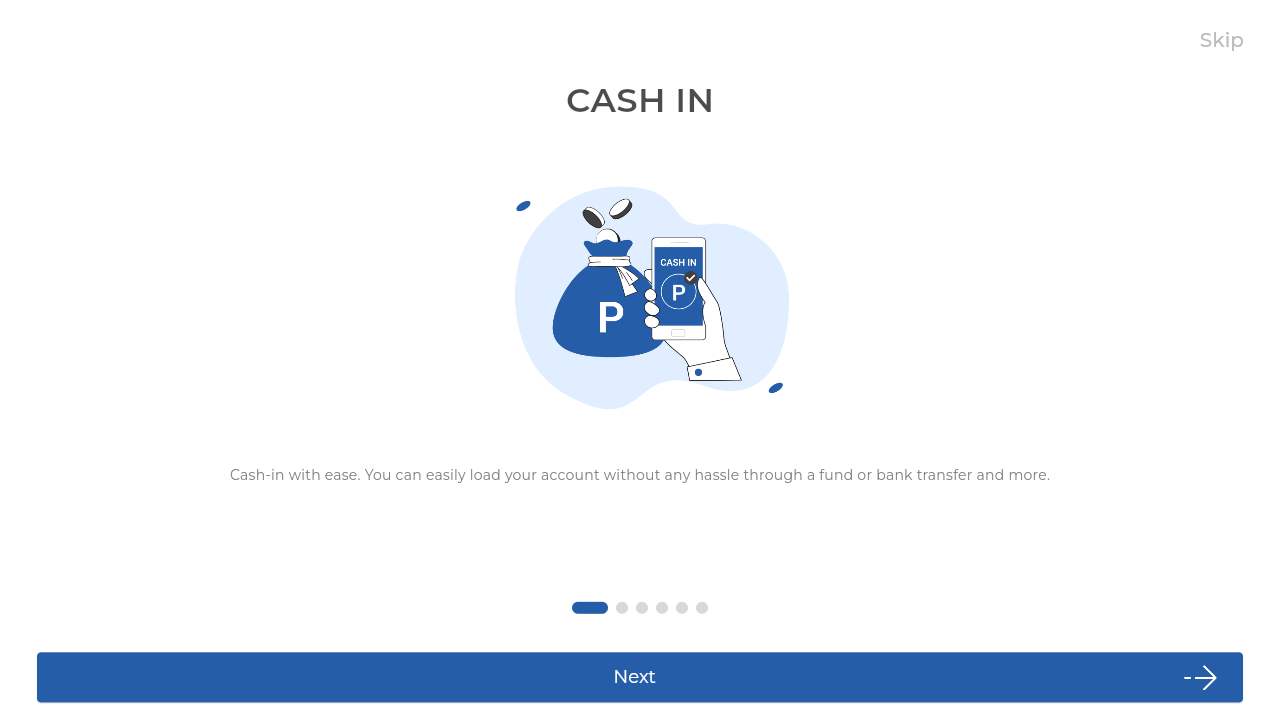

Waited for redirect to onboarding page
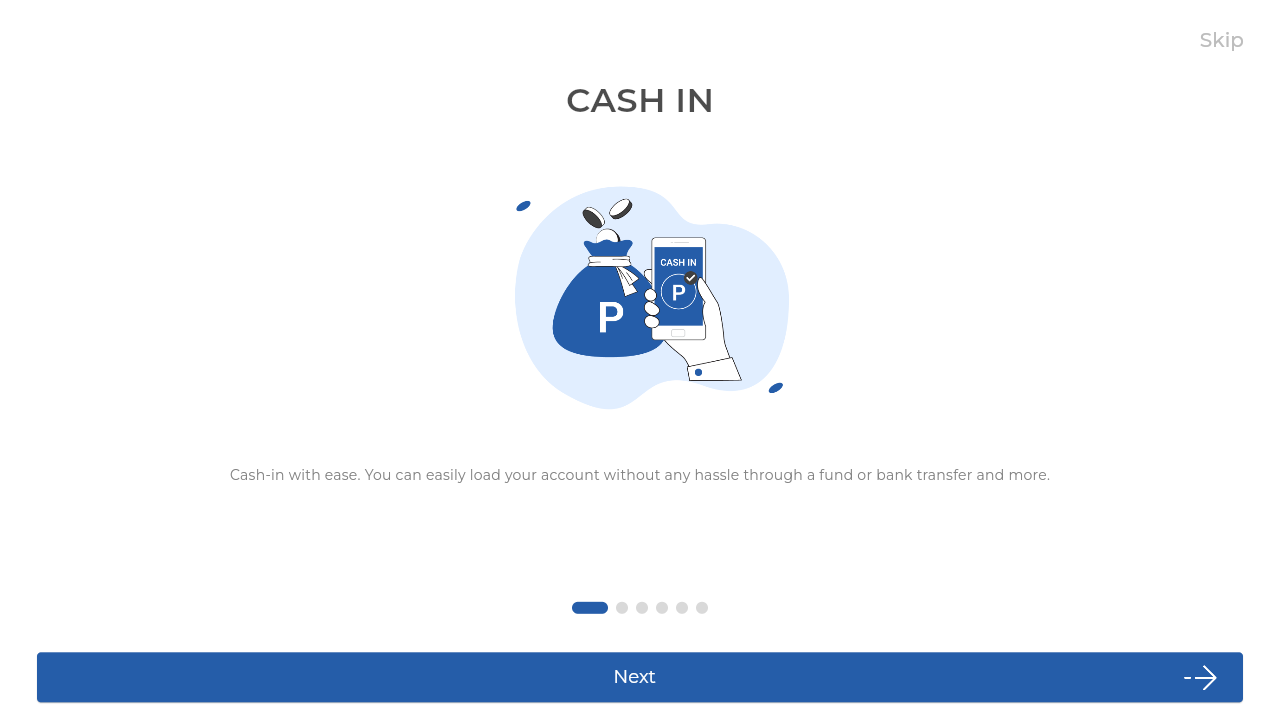

Verified onboarding element is visible
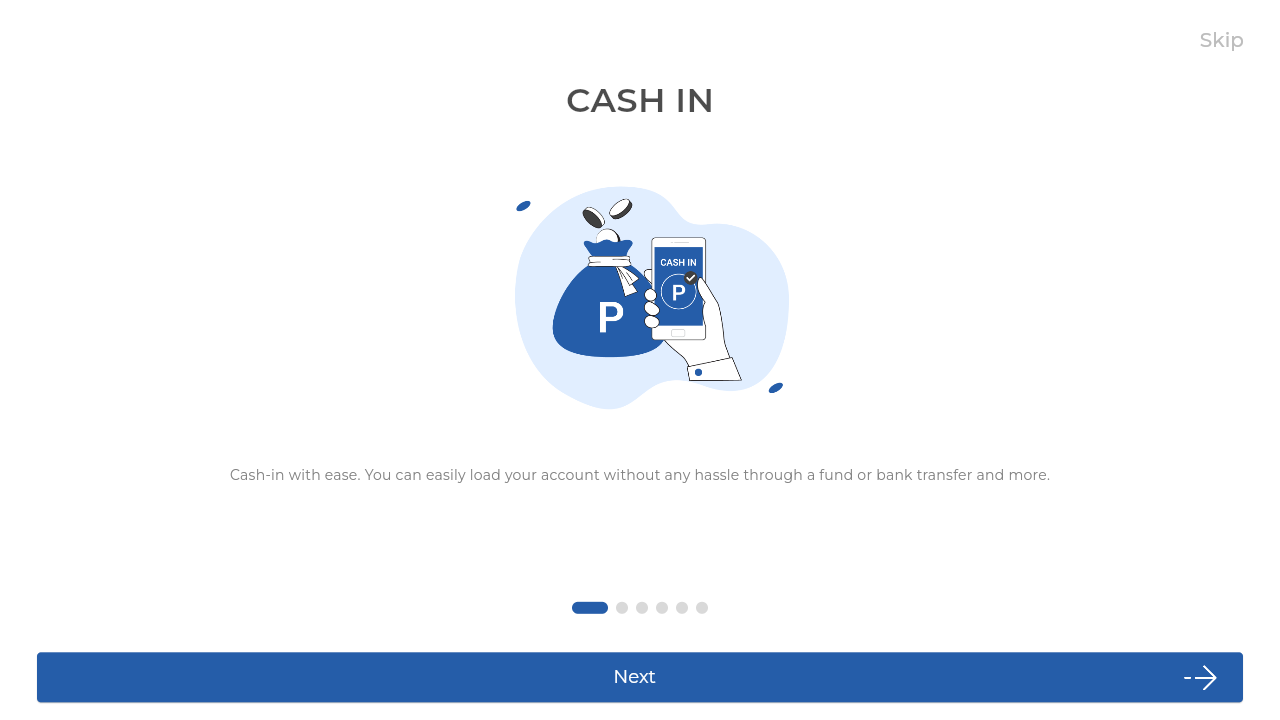

Clicked Next button on onboarding screen 1 at (640, 677) on internal:role=button[name="Next"i]
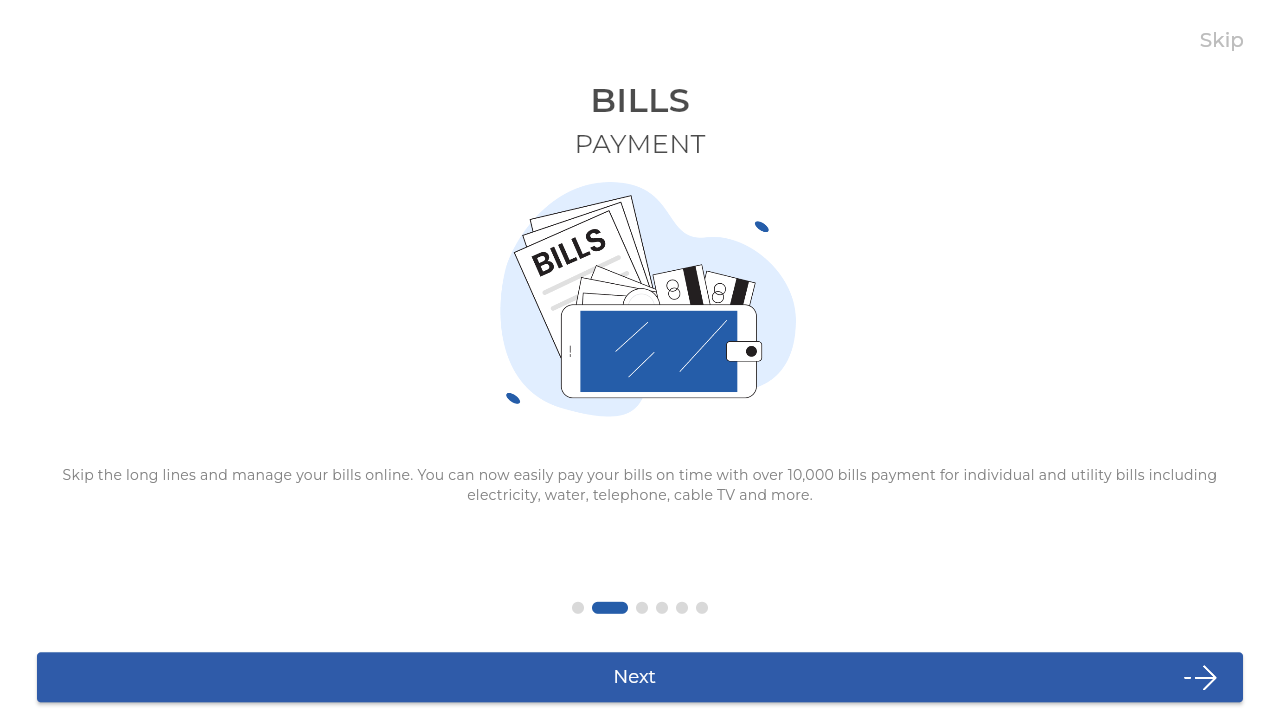

Waited 1000ms after clicking Next button on screen 1
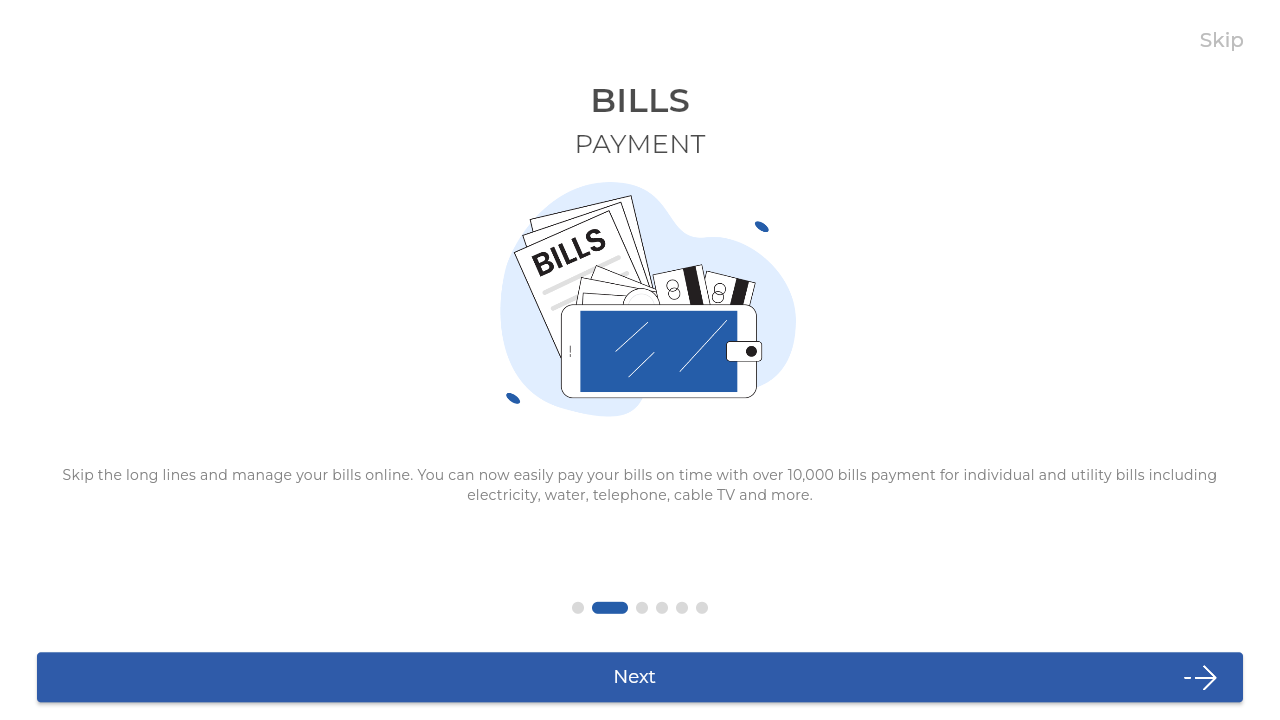

Clicked Next button on onboarding screen 2 at (640, 677) on internal:role=button[name="Next"i]
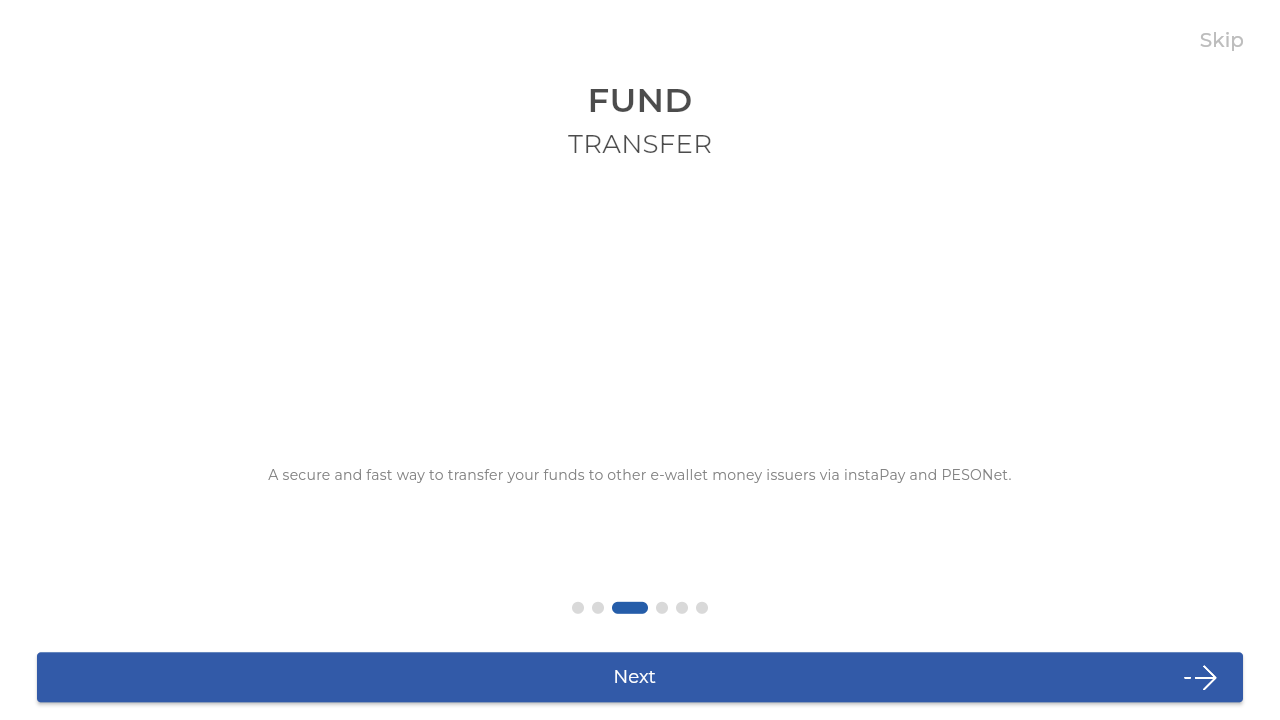

Waited 1000ms after clicking Next button on screen 2
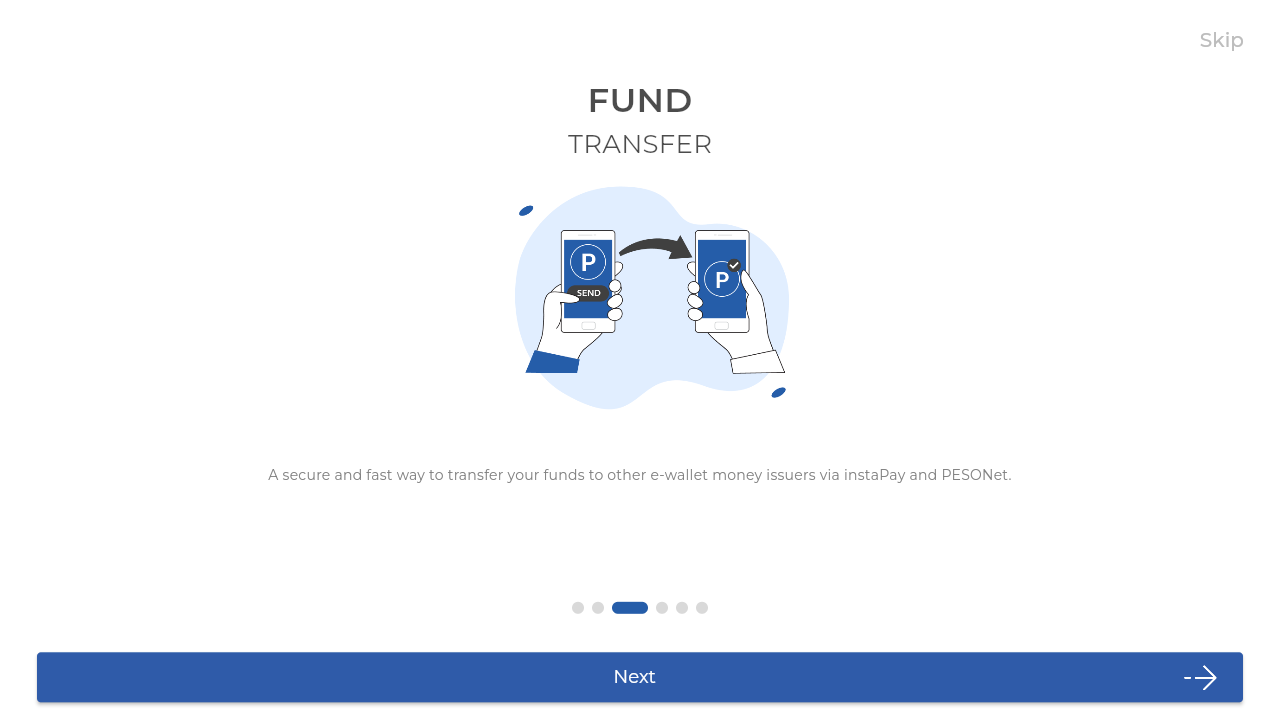

Clicked Next button on onboarding screen 3 at (640, 677) on internal:role=button[name="Next"i]
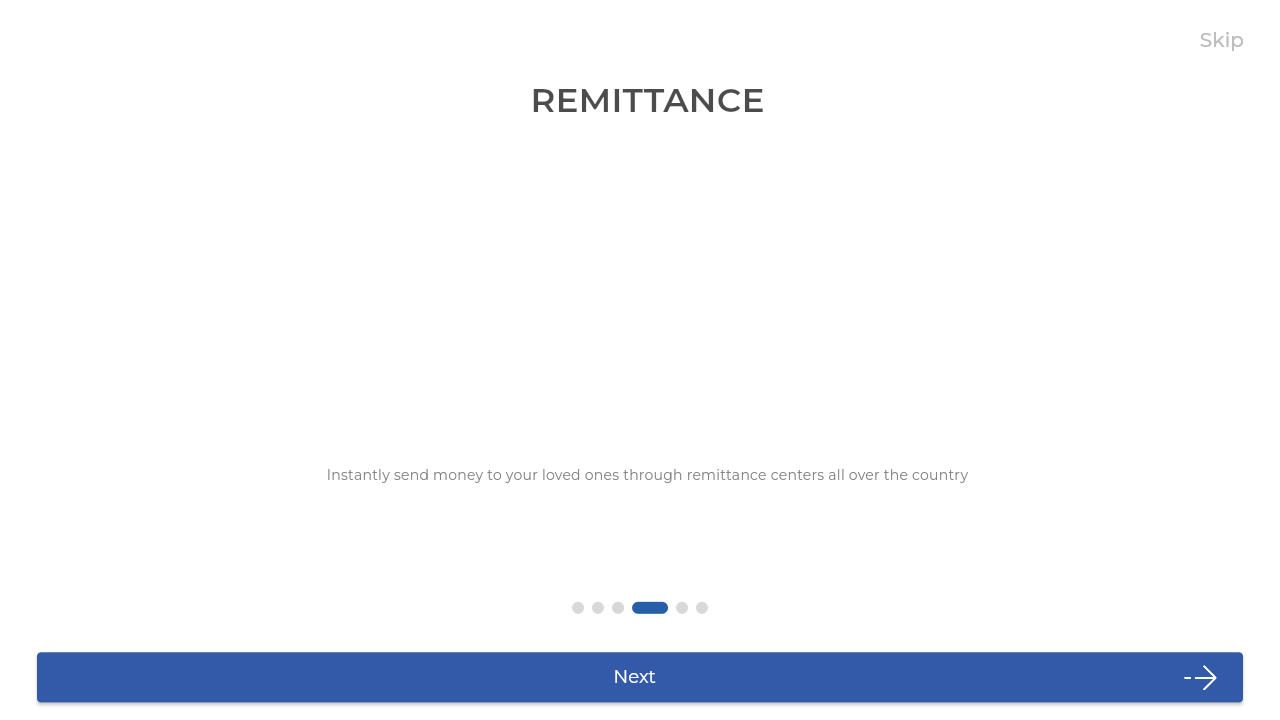

Waited 1000ms after clicking Next button on screen 3
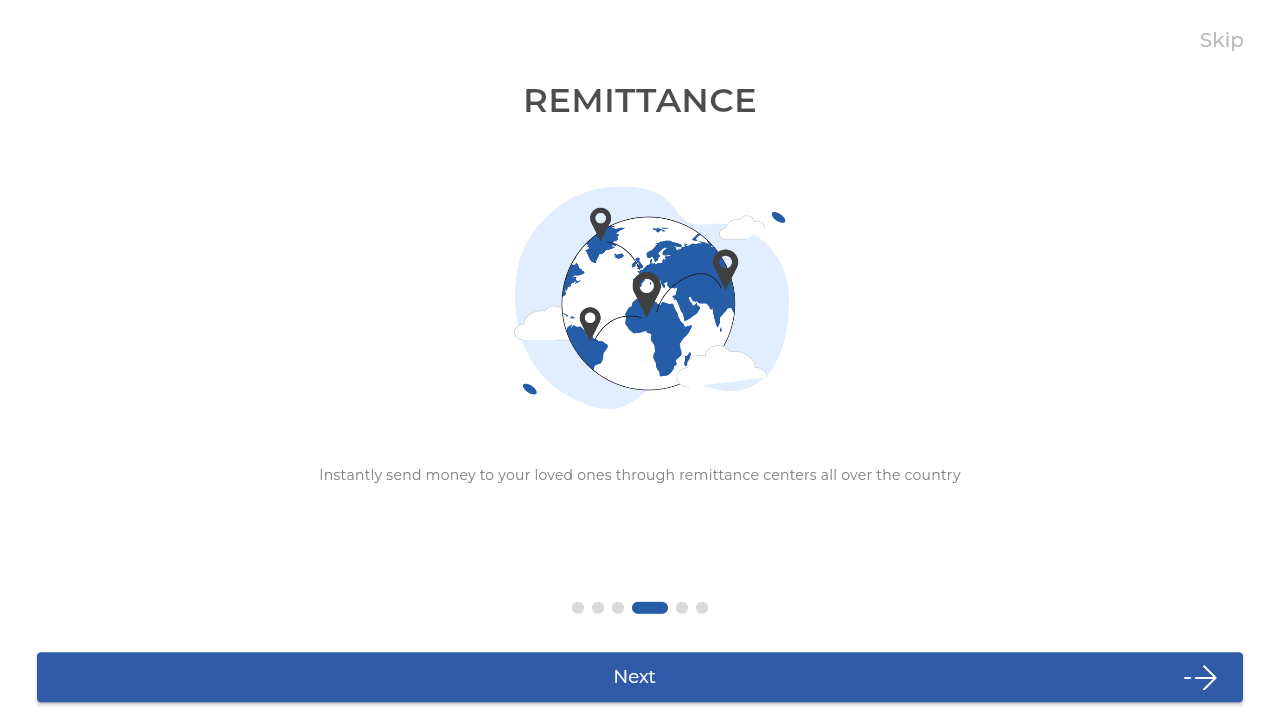

Clicked Next button on onboarding screen 4 at (640, 677) on internal:role=button[name="Next"i]
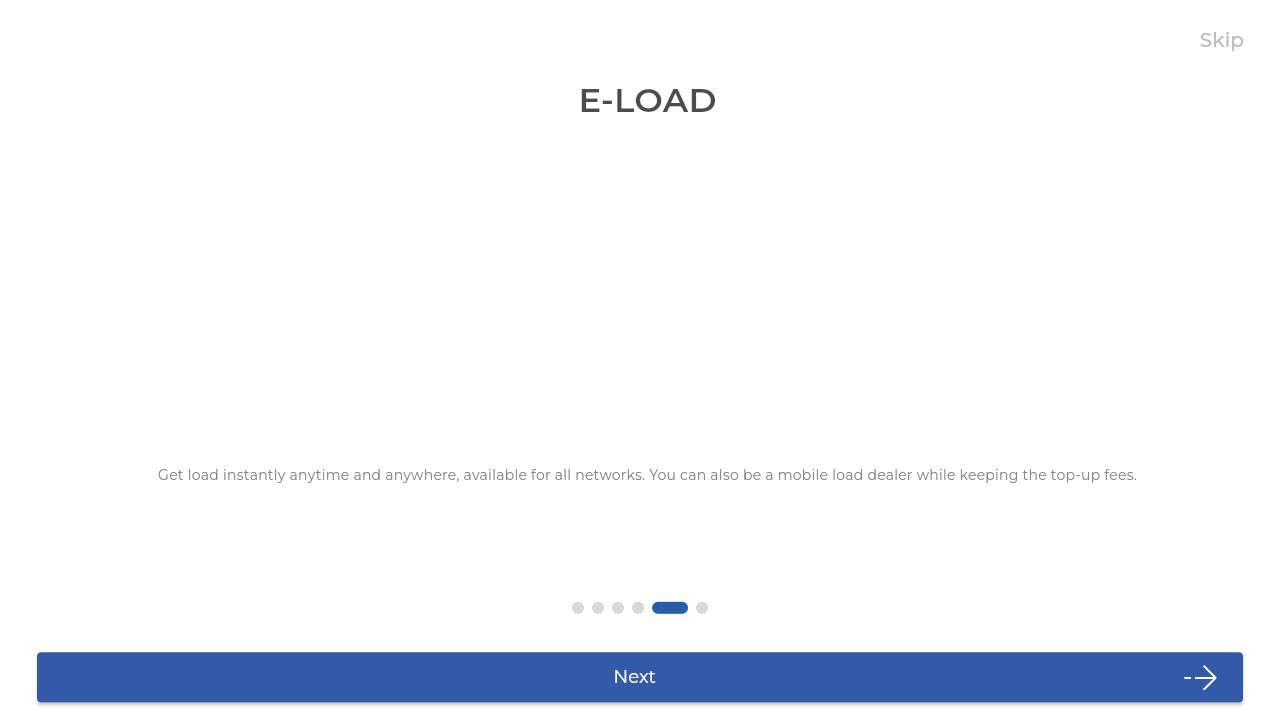

Waited 1000ms after clicking Next button on screen 4
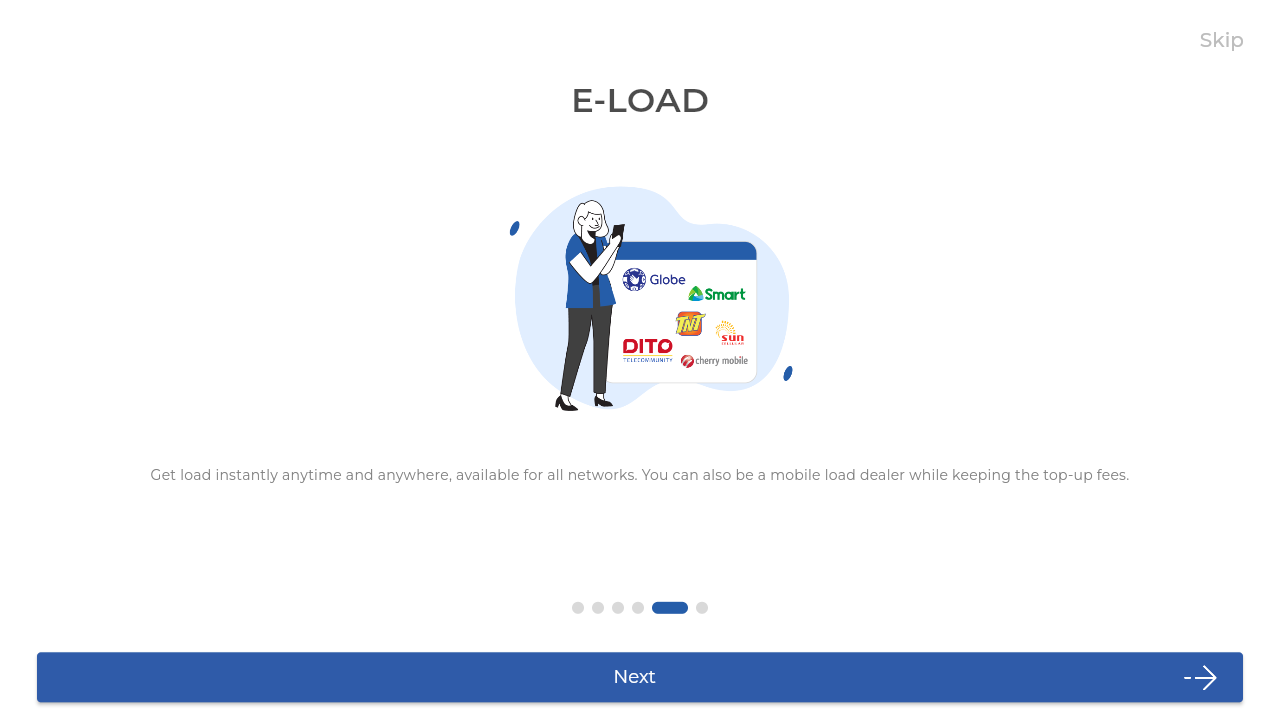

Clicked Next button on onboarding screen 5 at (640, 677) on internal:role=button[name="Next"i]
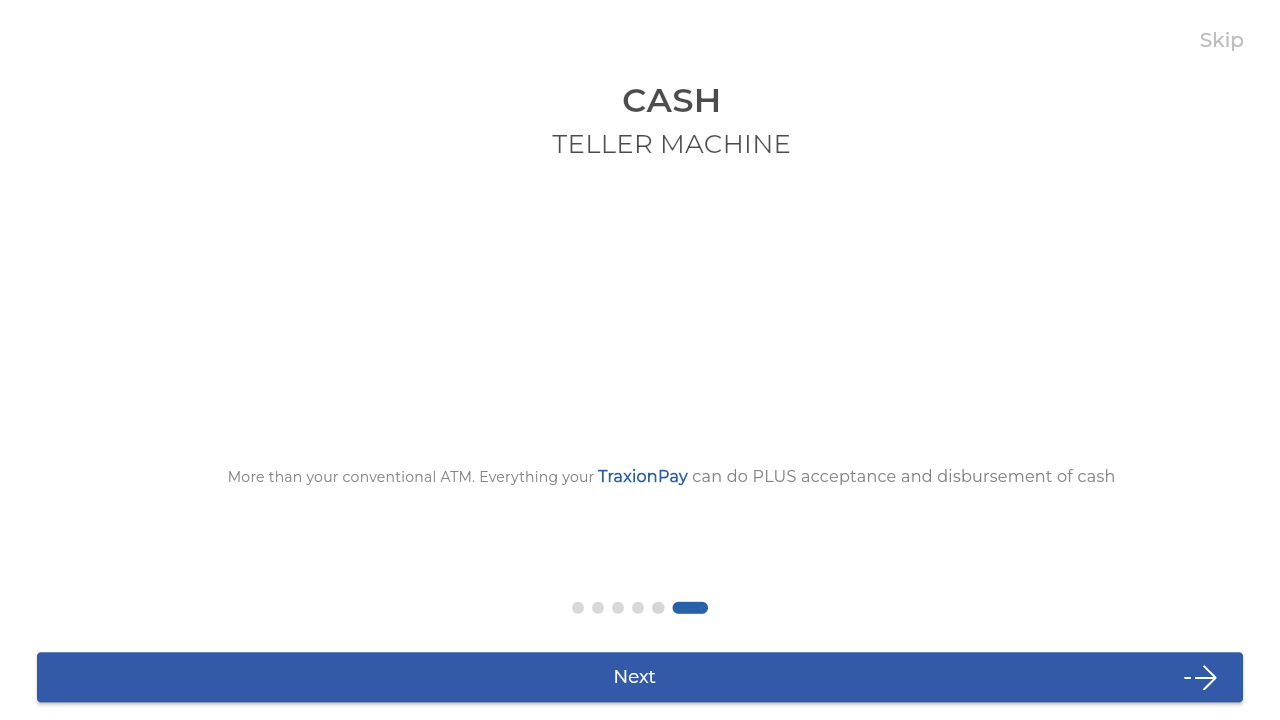

Waited 1000ms after clicking Next button on screen 5
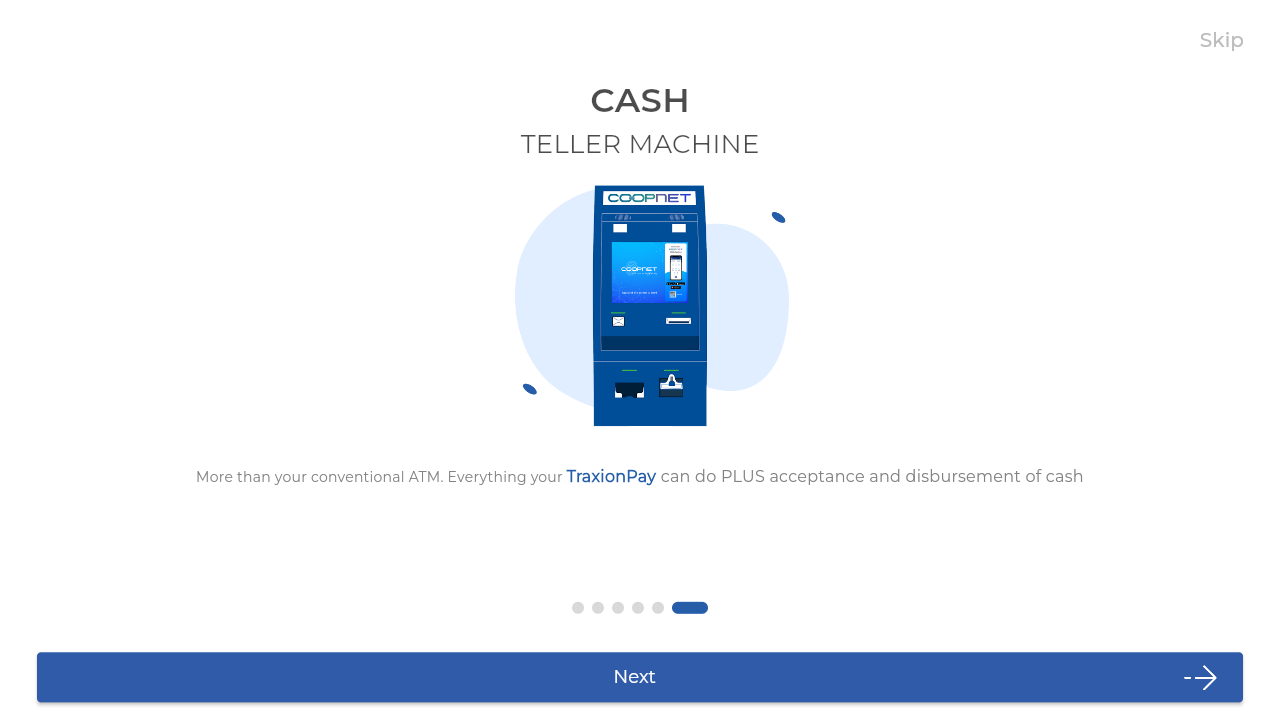

Clicked Next button on onboarding screen 6 at (640, 677) on internal:role=button[name="Next"i]
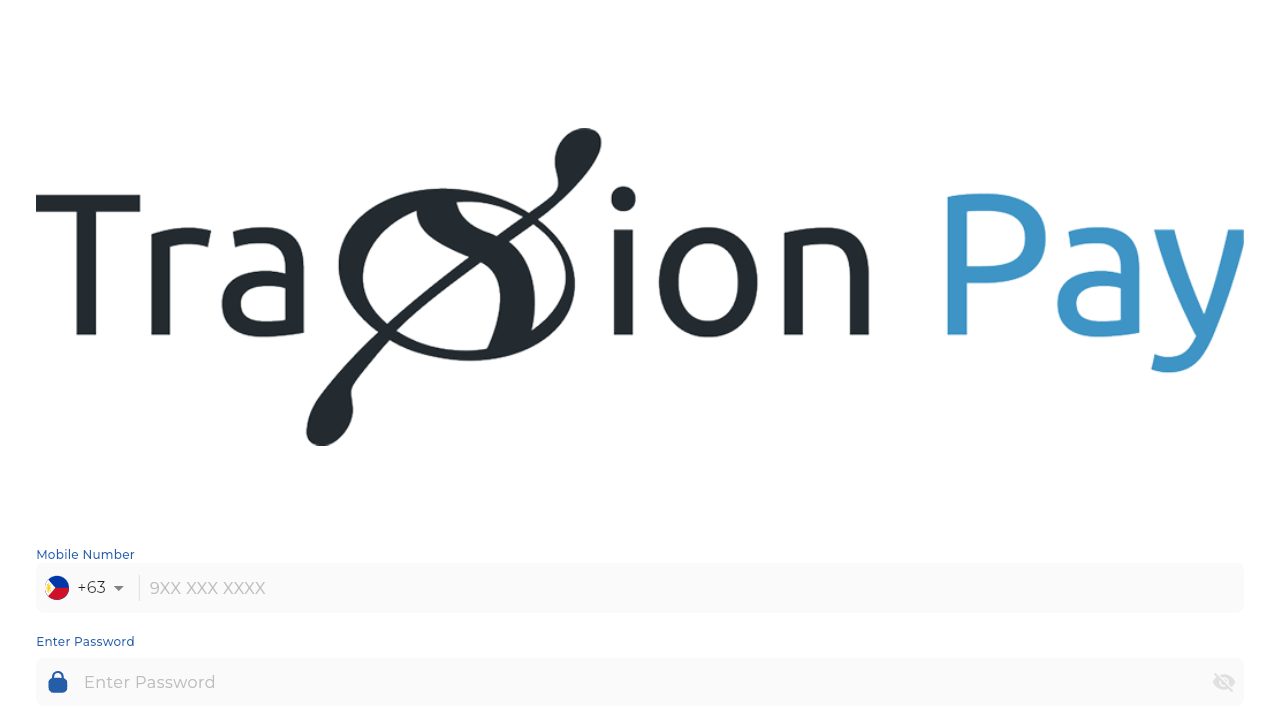

Waited 1000ms after clicking Next button on screen 6
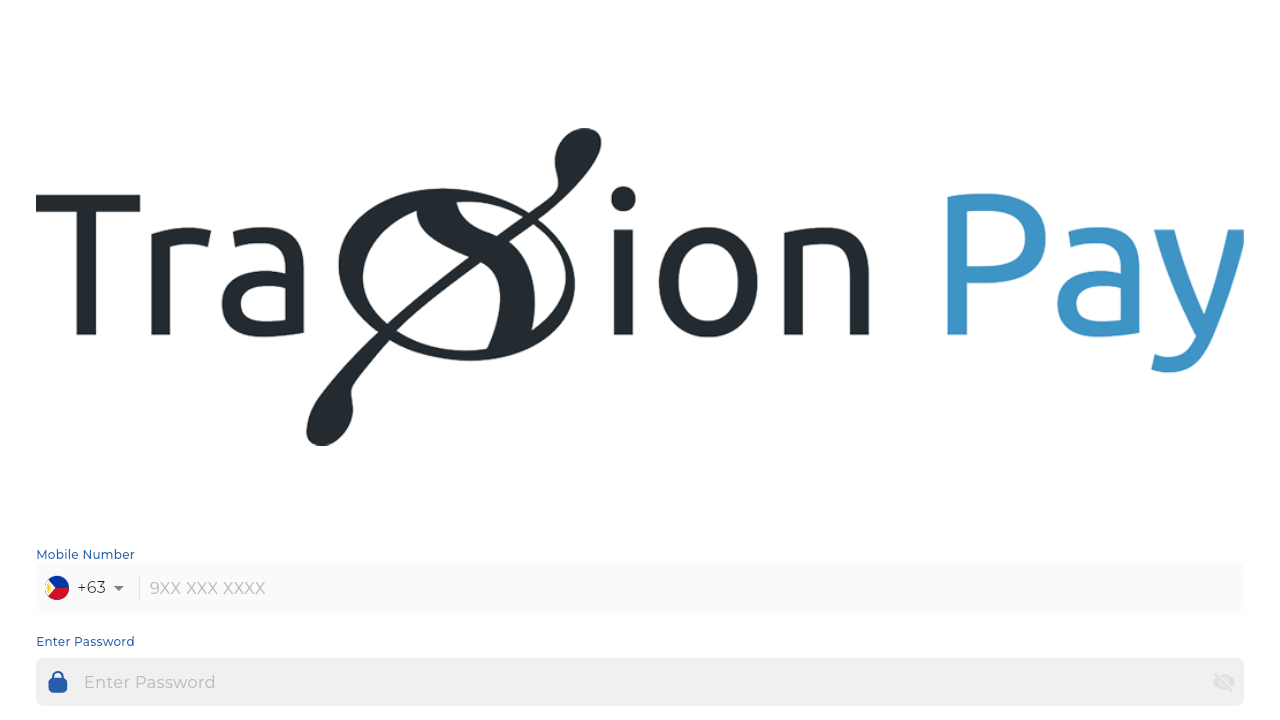

Successfully navigated to login page after completing onboarding
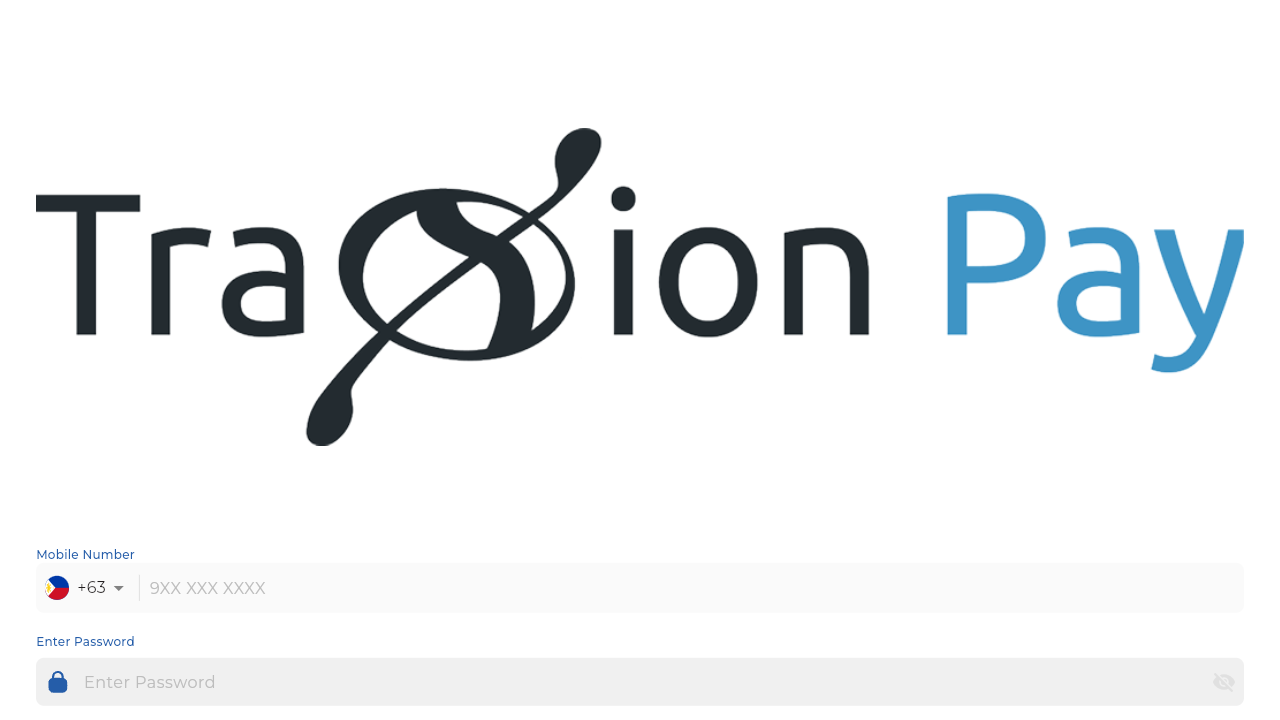

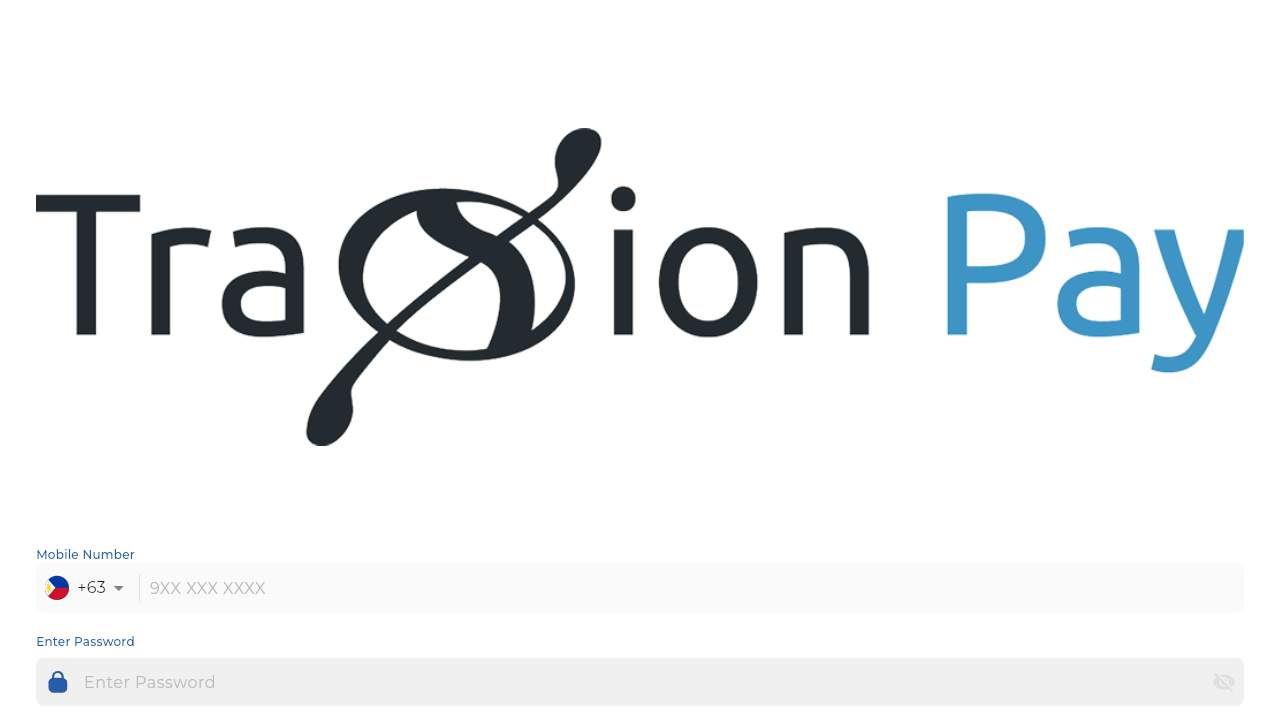